Navigates to the Selenium WebDriver Java page, clicks on the Slow calculator link, and verifies the page title

Starting URL: https://bonigarcia.dev/selenium-webdriver-java/

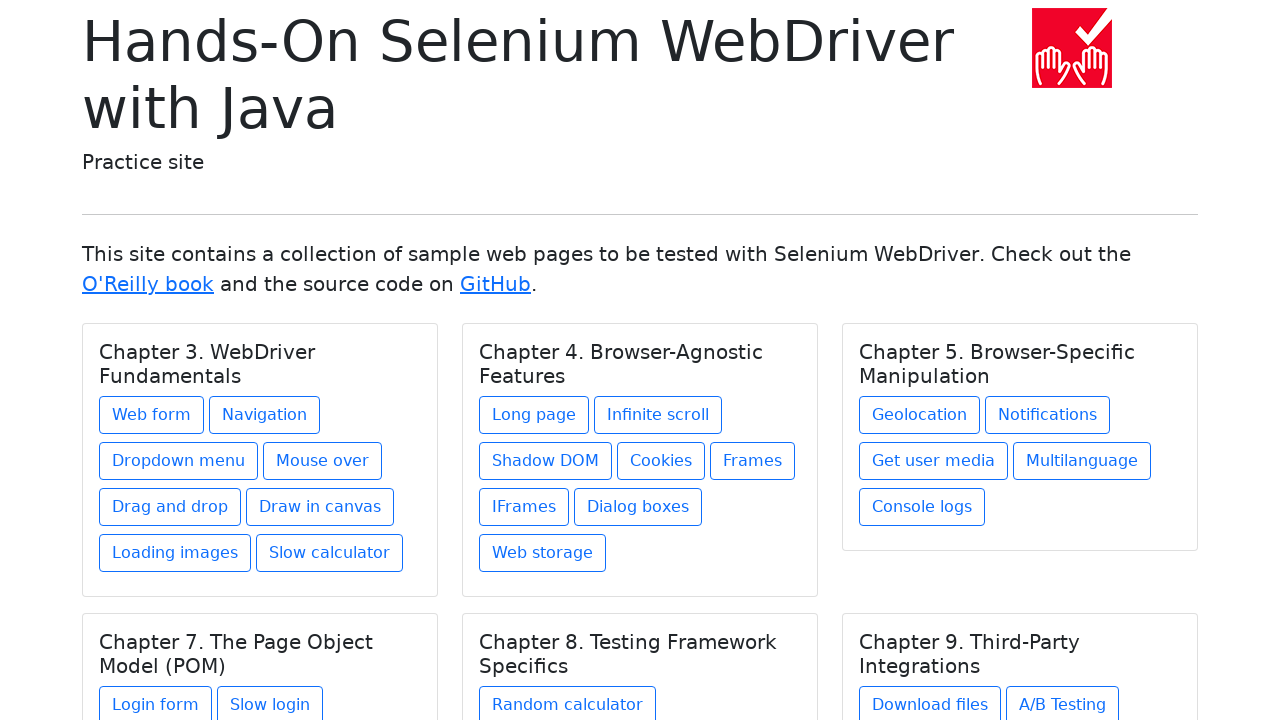

Navigated to Selenium WebDriver Java page
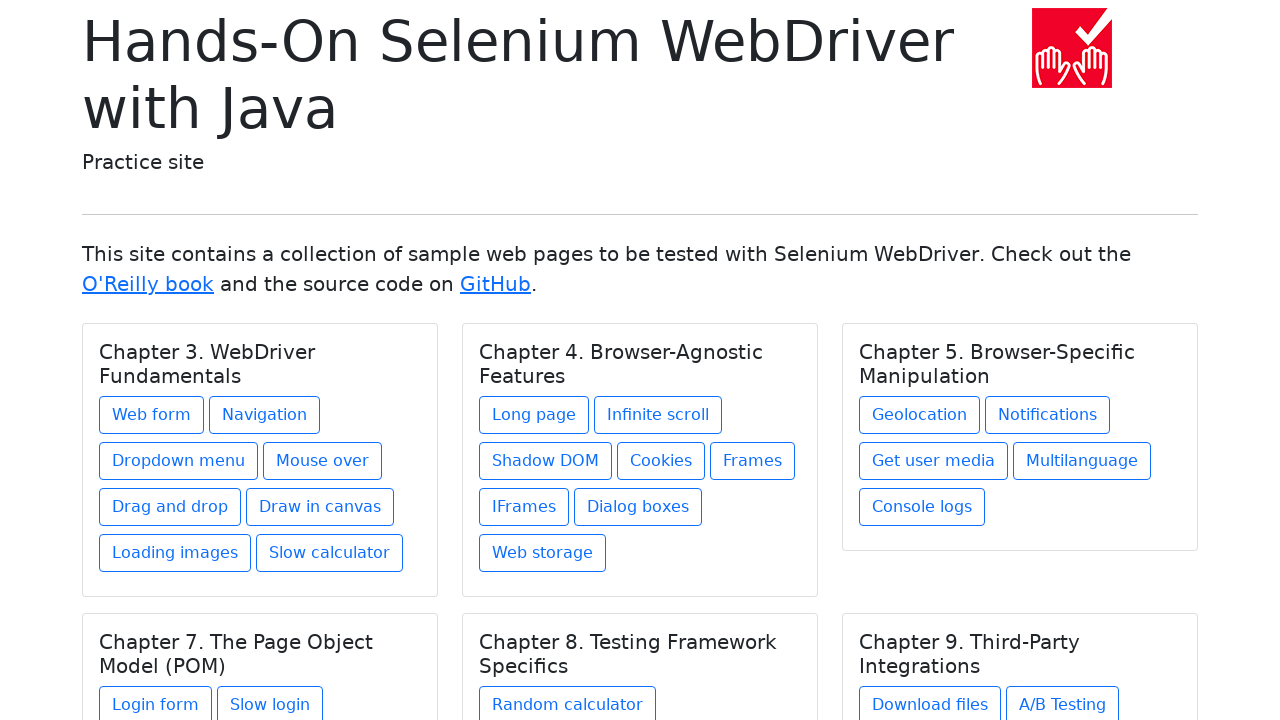

Clicked on the Slow calculator link at (330, 553) on text='Slow calculator'
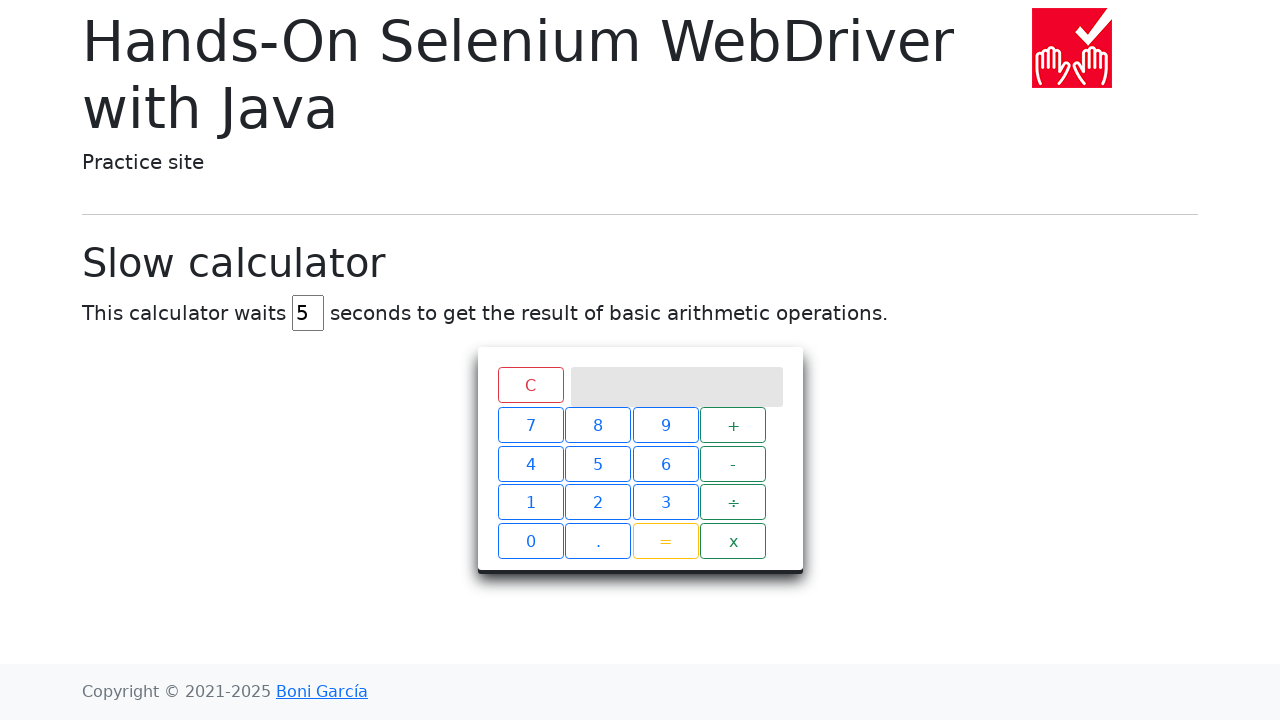

Verified page title is 'Hands-On Selenium WebDriver with Java'
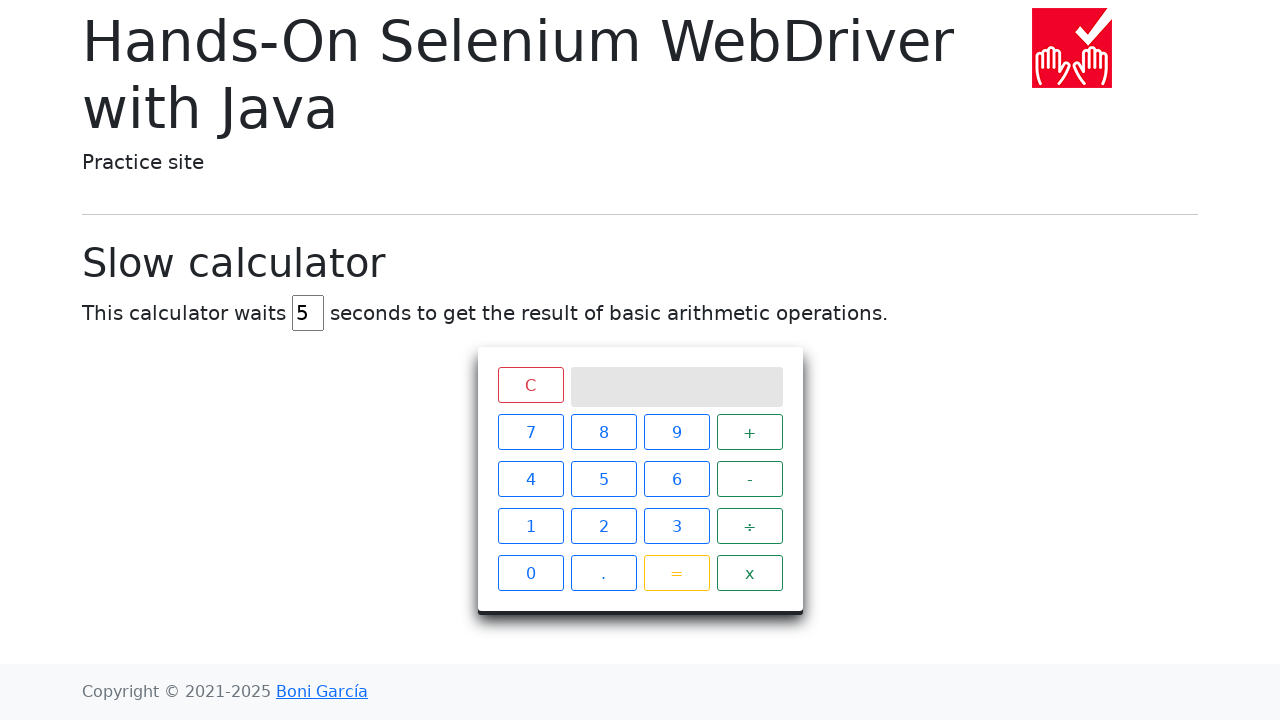

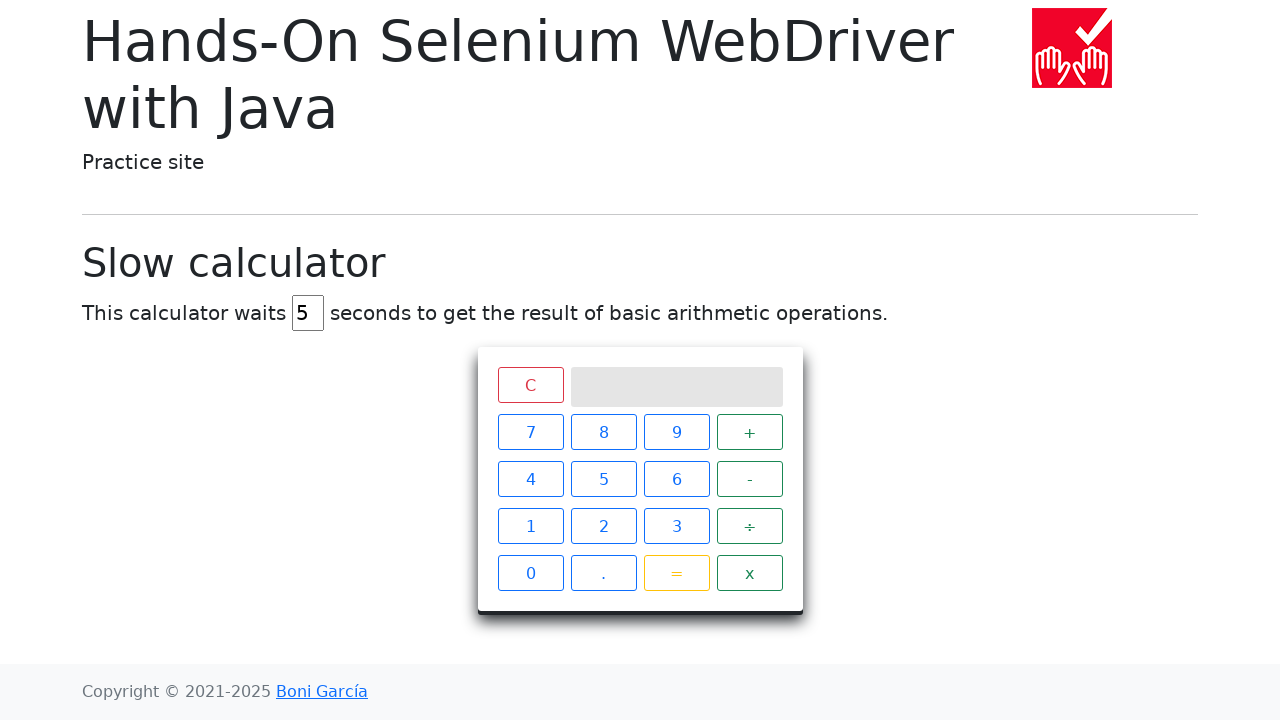